Fills out a data types form with various fields and verifies that each field has the correct validation state (success or danger) after submission

Starting URL: https://bonigarcia.dev/selenium-webdriver-java/data-types.html

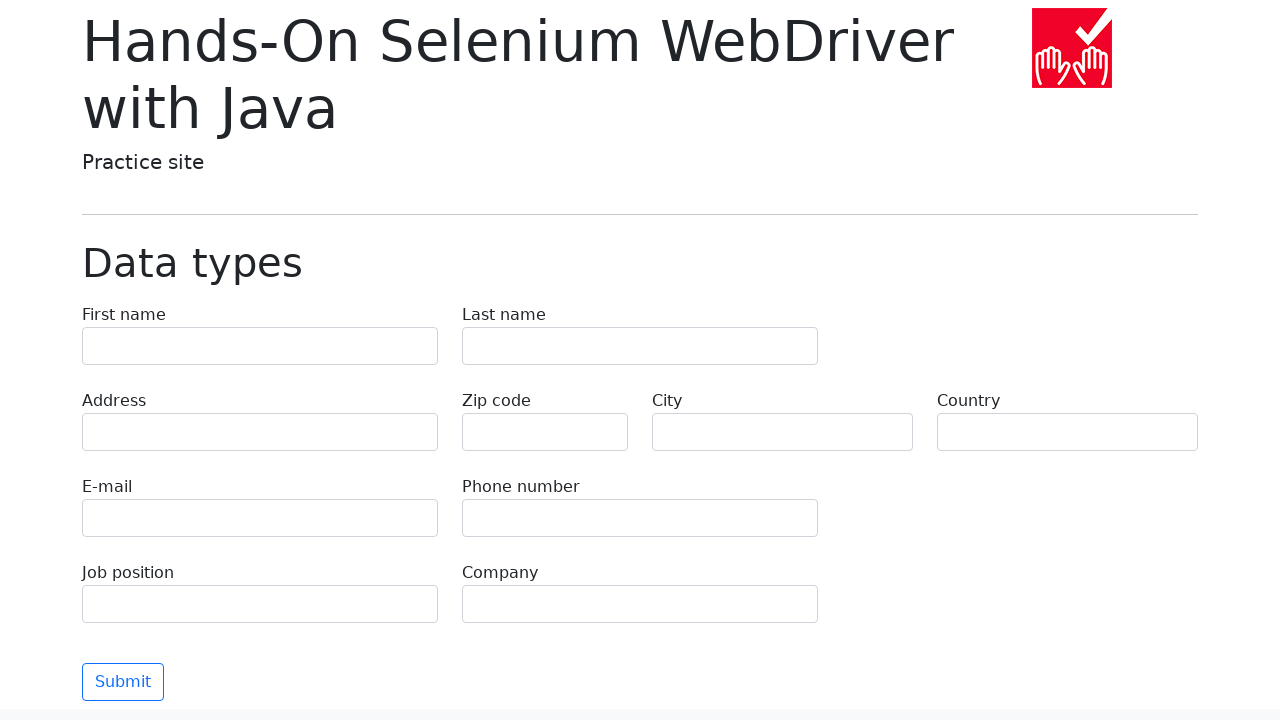

Filled first name field with 'Иван' on input[name='first-name']
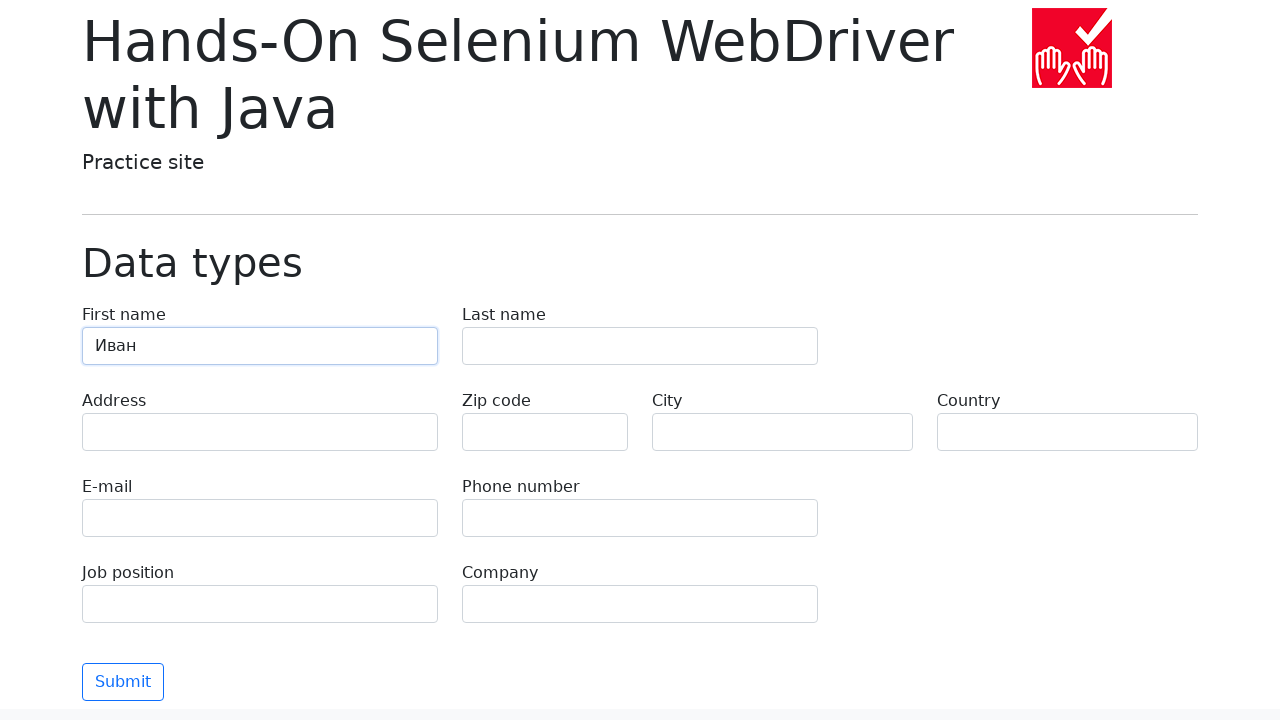

Filled last name field with 'Петров' on input[name='last-name']
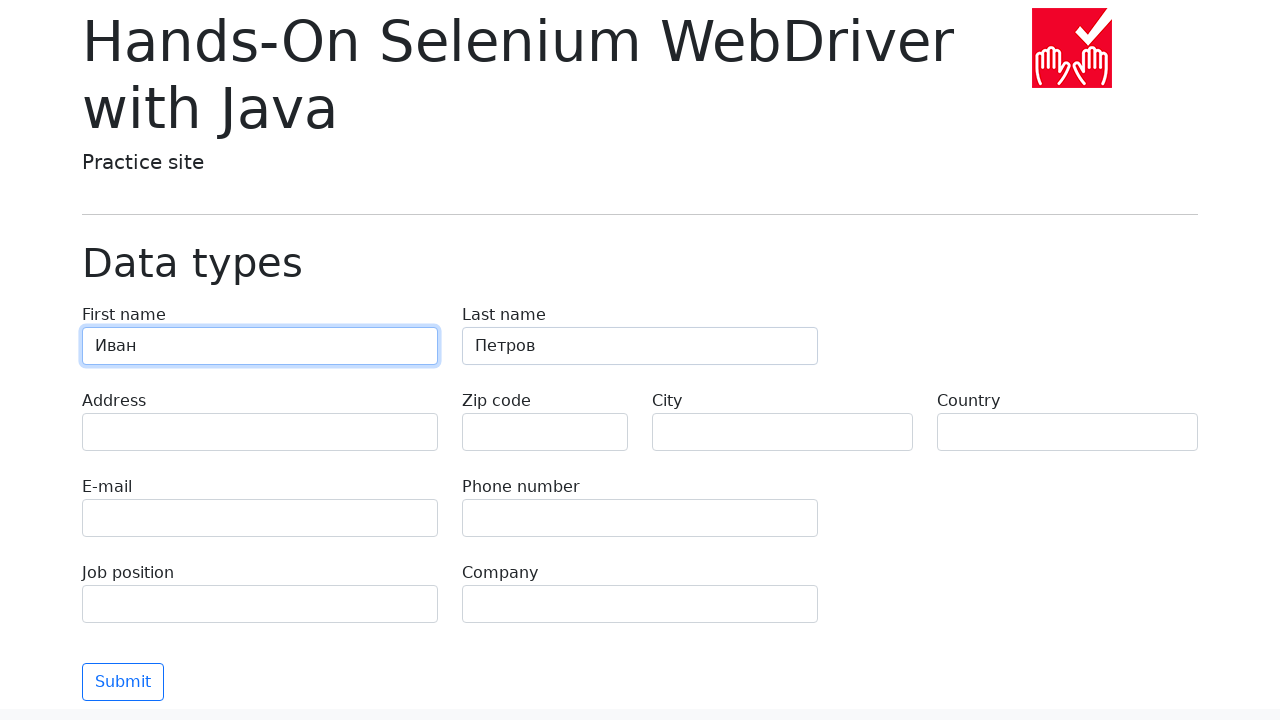

Filled address field with 'Ленина, 55-3' on input[name='address']
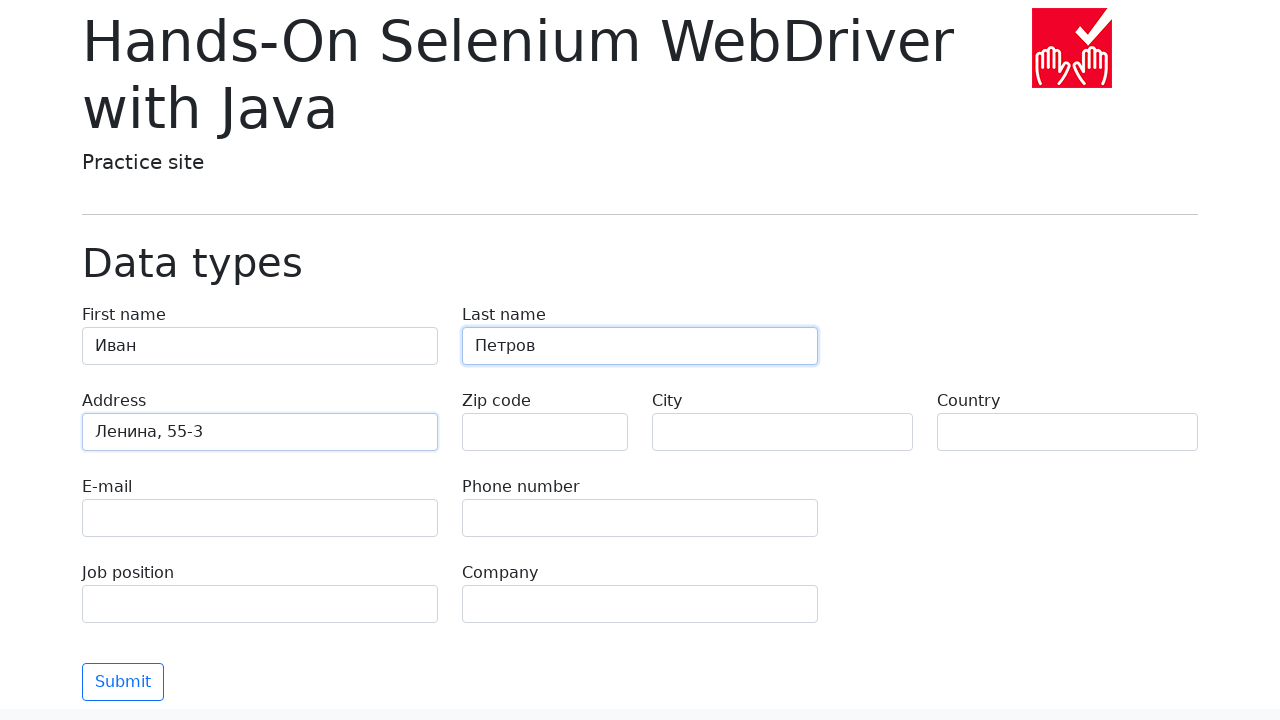

Filled city field with 'Москва' on input[name='city']
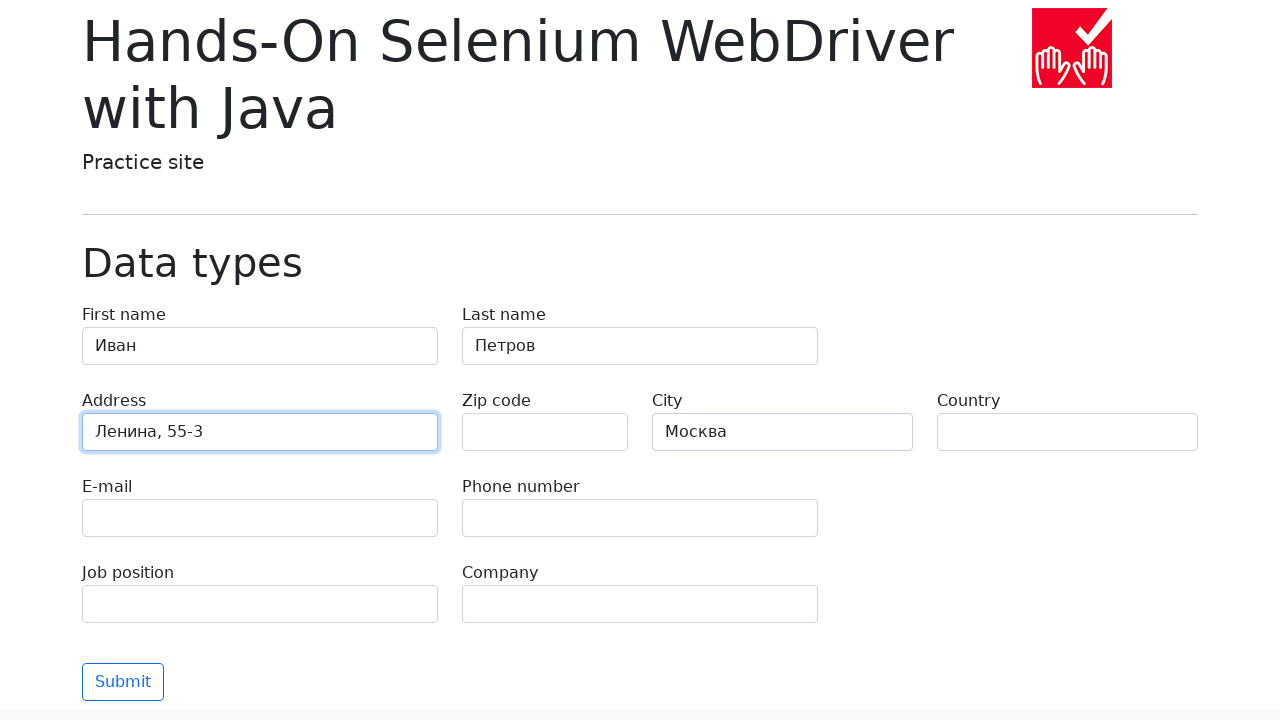

Filled country field with 'Россия' on input[name='country']
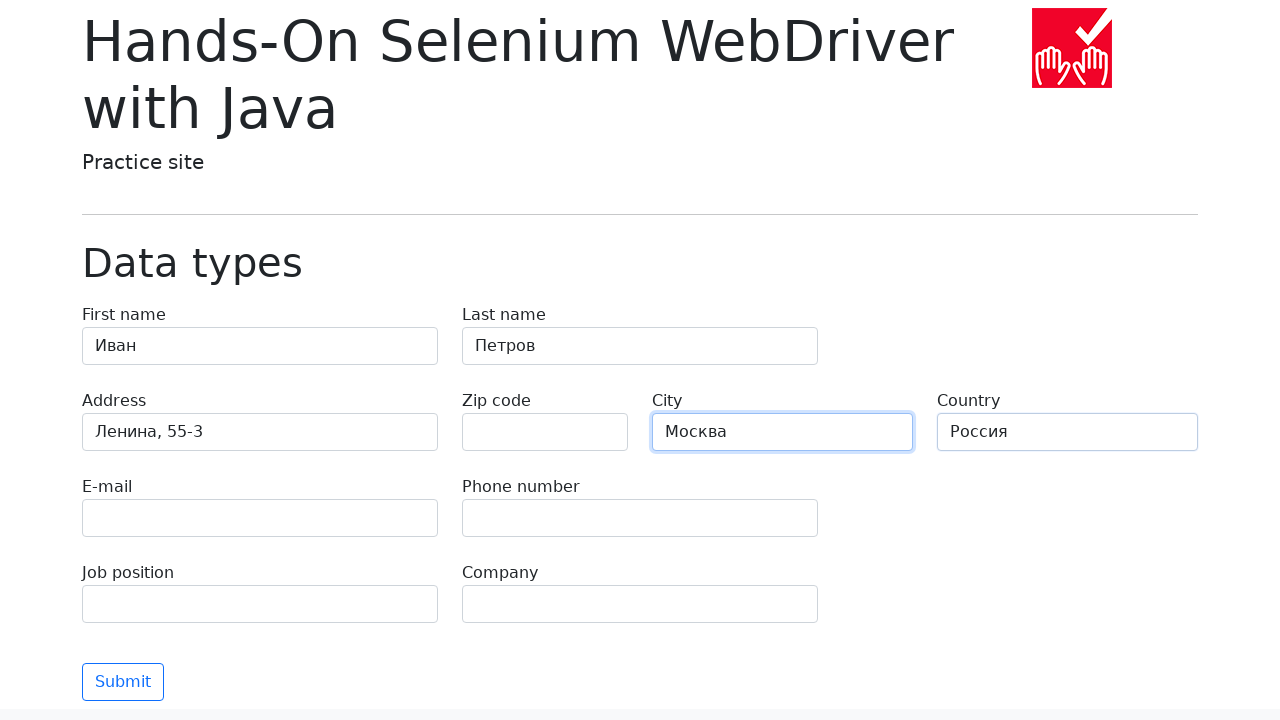

Filled email field with 'test@skypro.com' on input[name='e-mail']
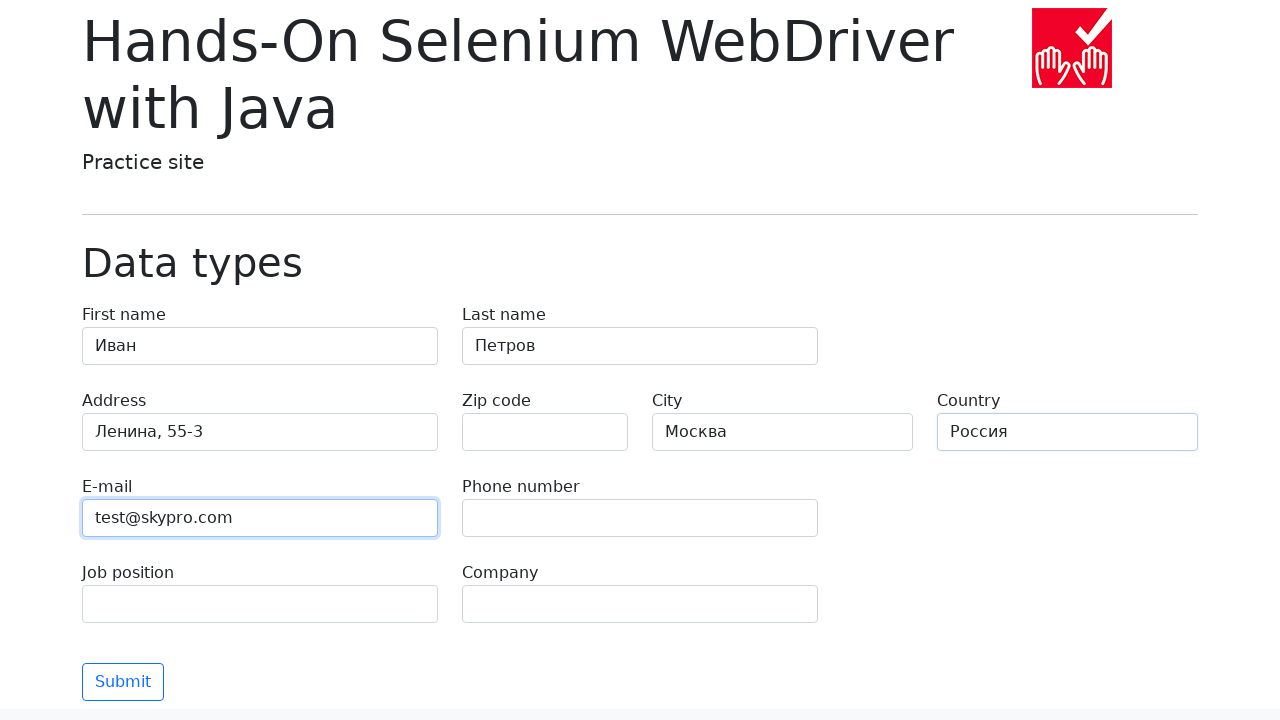

Filled phone field with '+7985899998787' on input[name='phone']
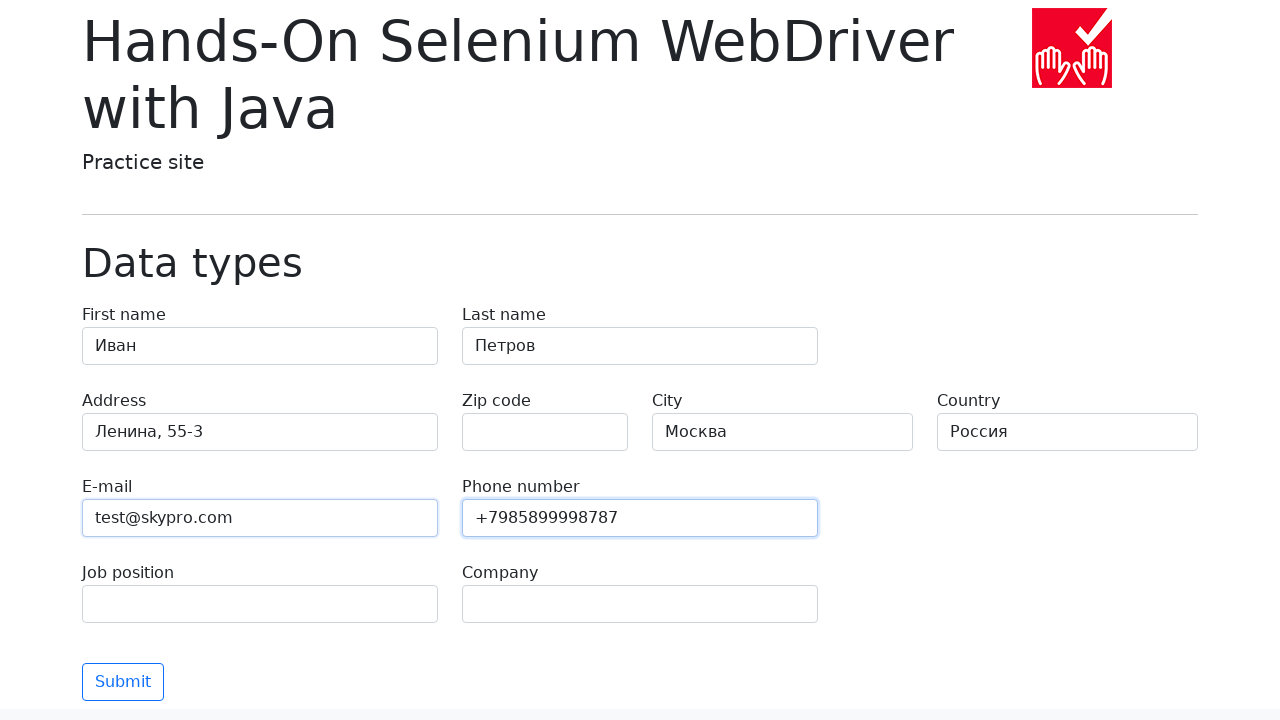

Filled job position field with 'QA' on input[name='job-position']
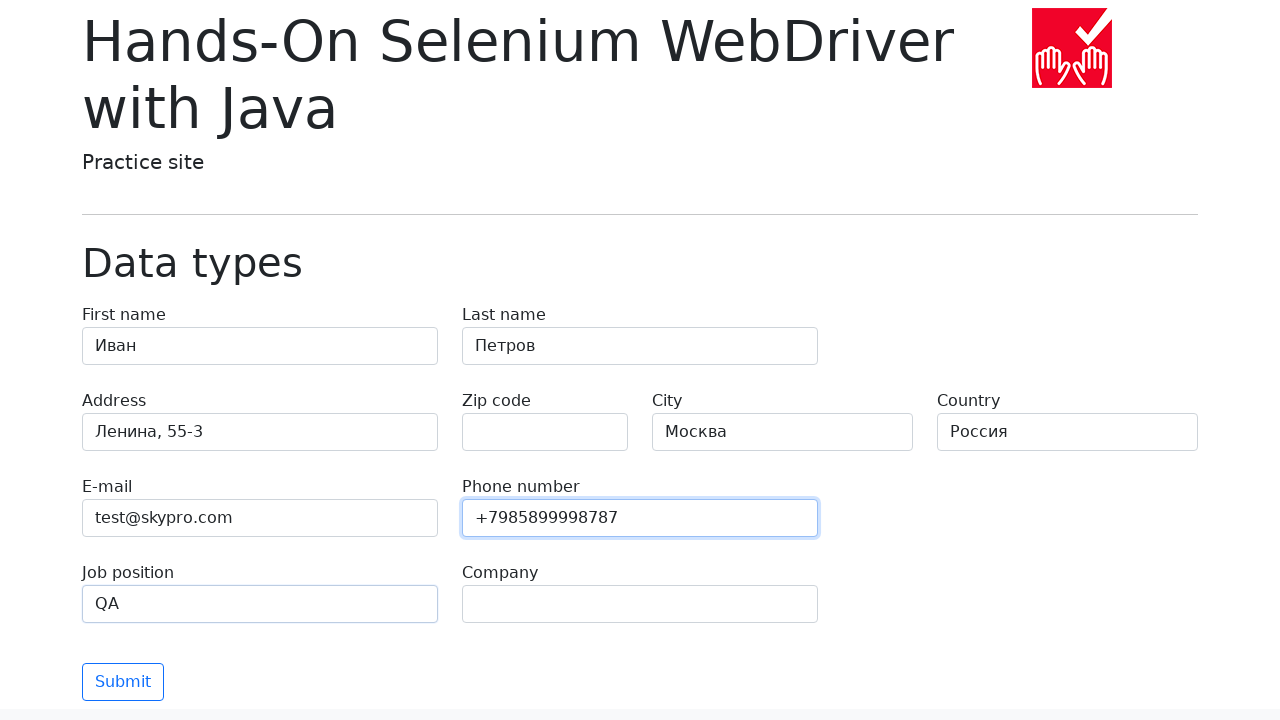

Filled company field with 'SkyPro' on input[name='company']
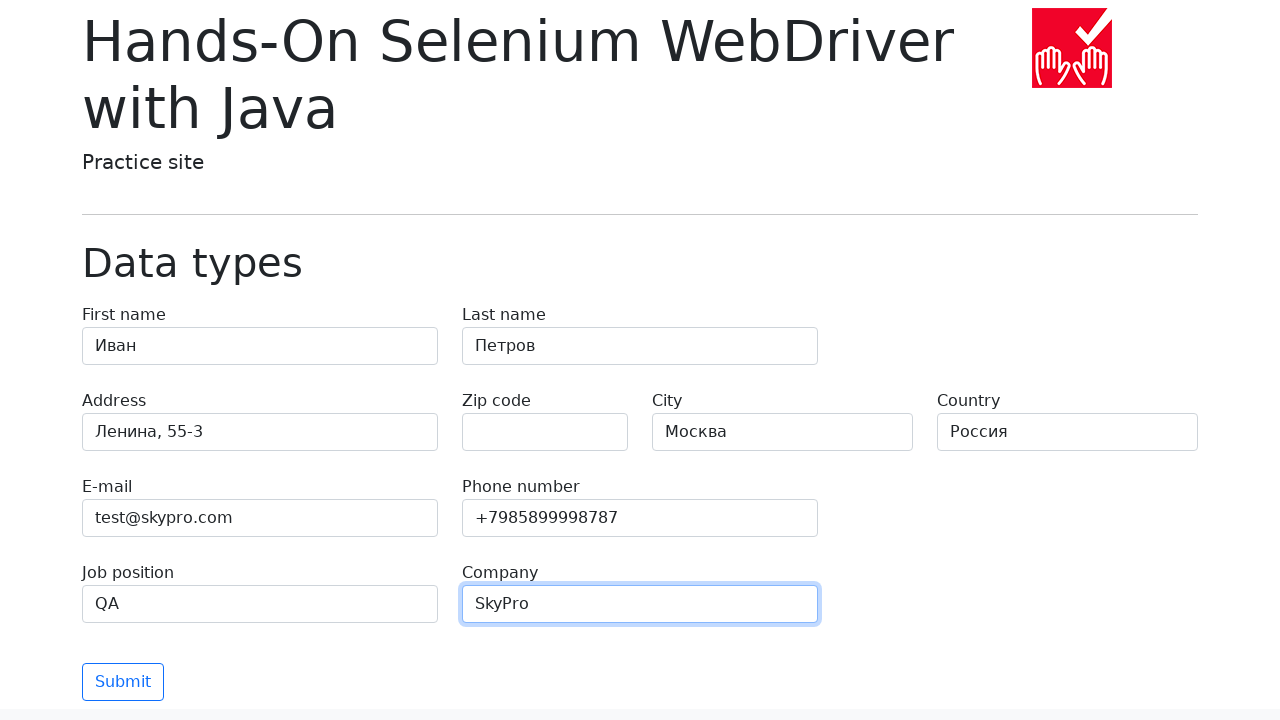

Left zip code field empty on input[name='zip-code']
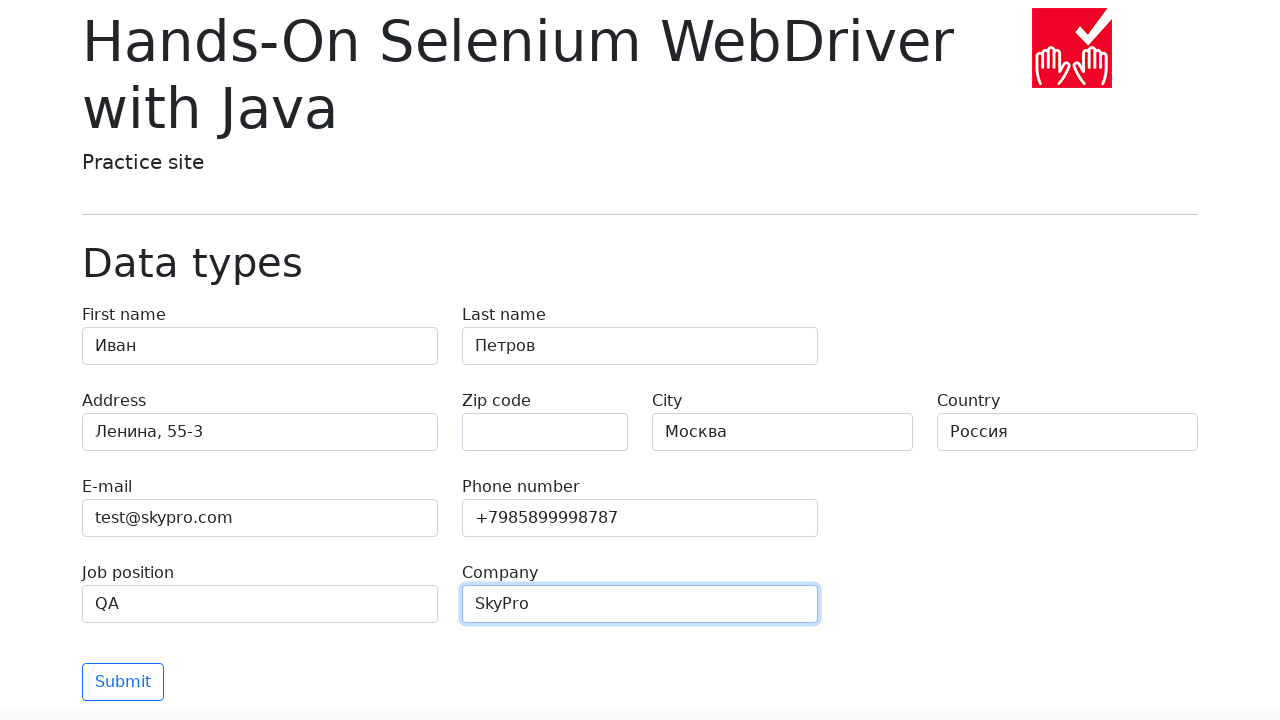

Clicked submit button to submit form at (123, 682) on button.btn.btn-outline-primary
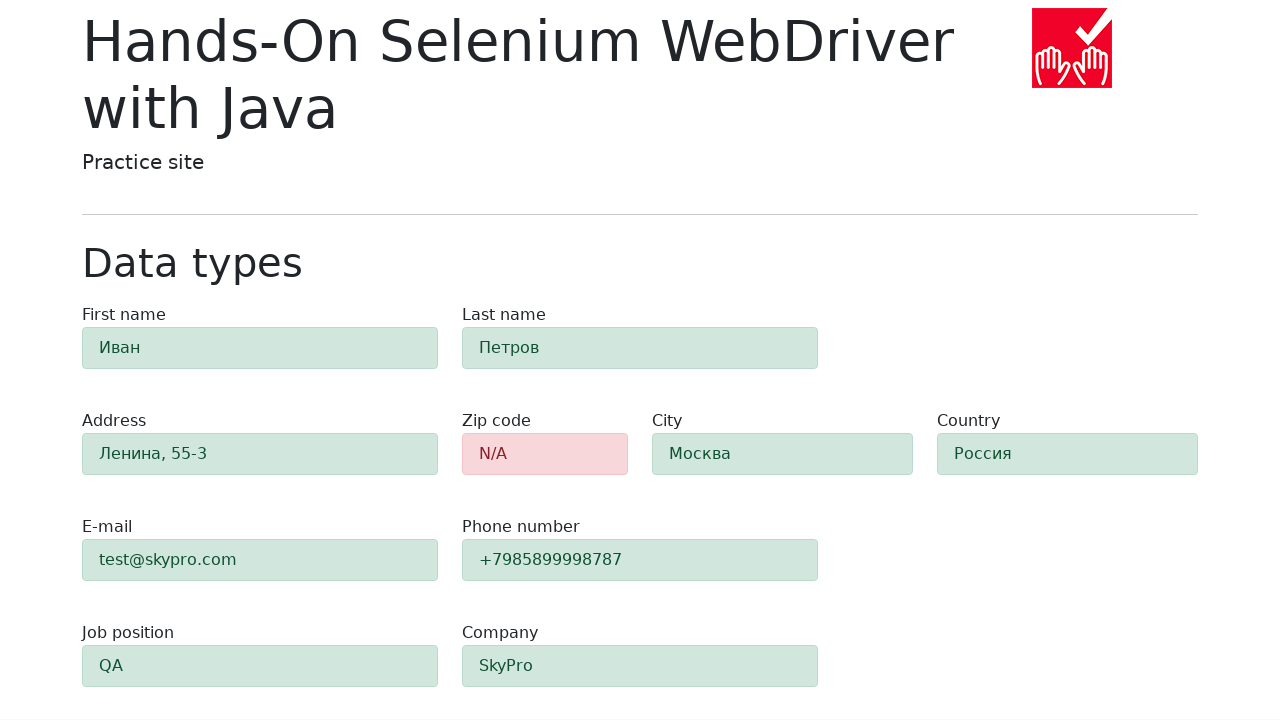

Waited 1000ms for form validation to complete
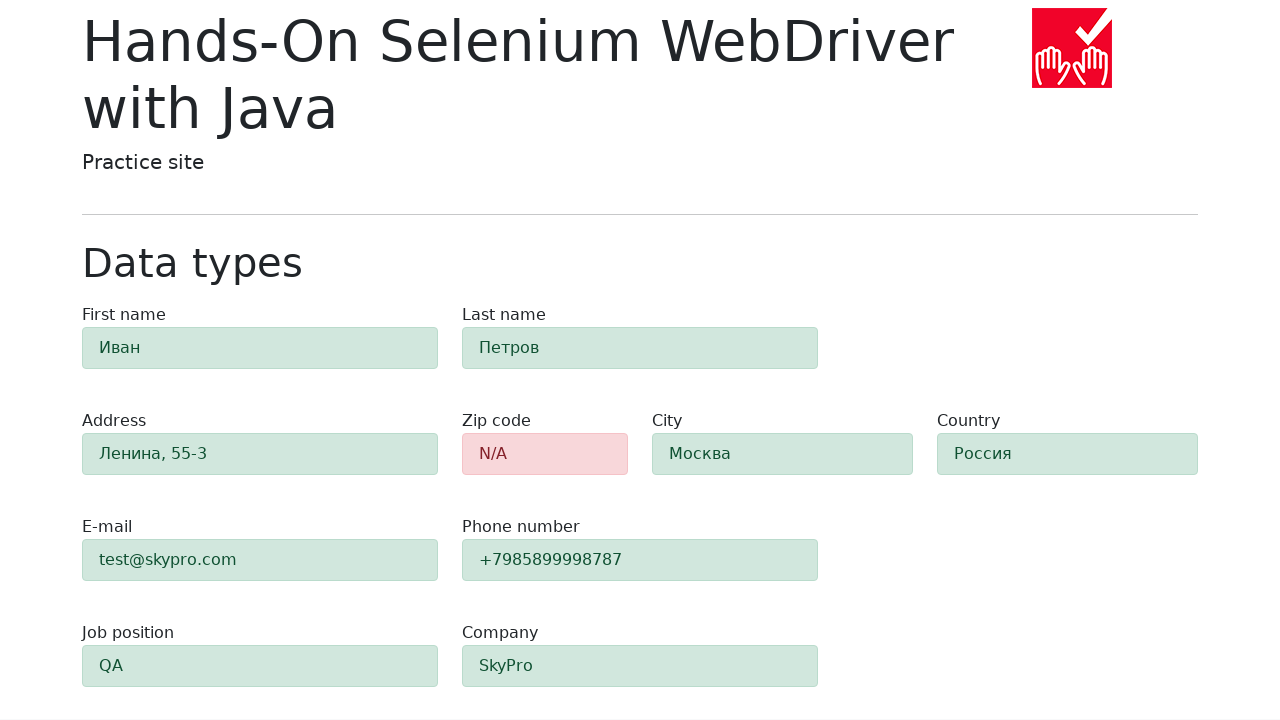

Verified field 'first-name' has correct validation state: alert py-2 alert-success
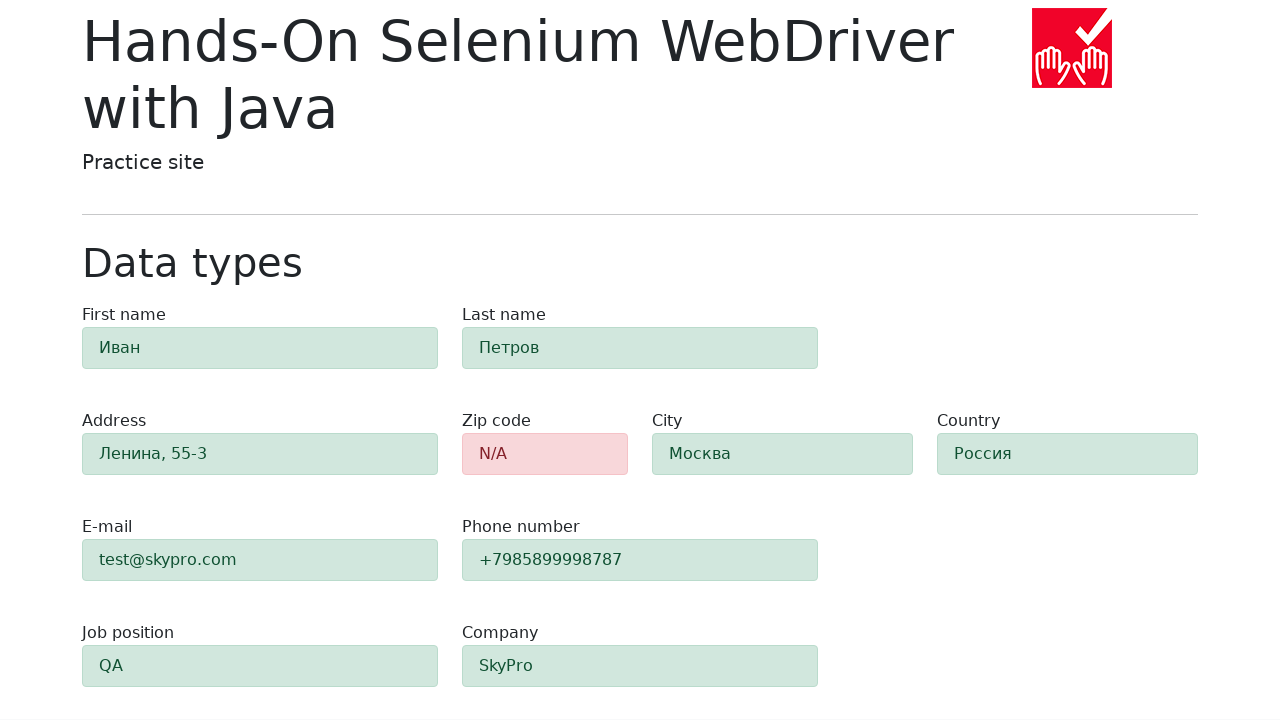

Verified field 'last-name' has correct validation state: alert py-2 alert-success
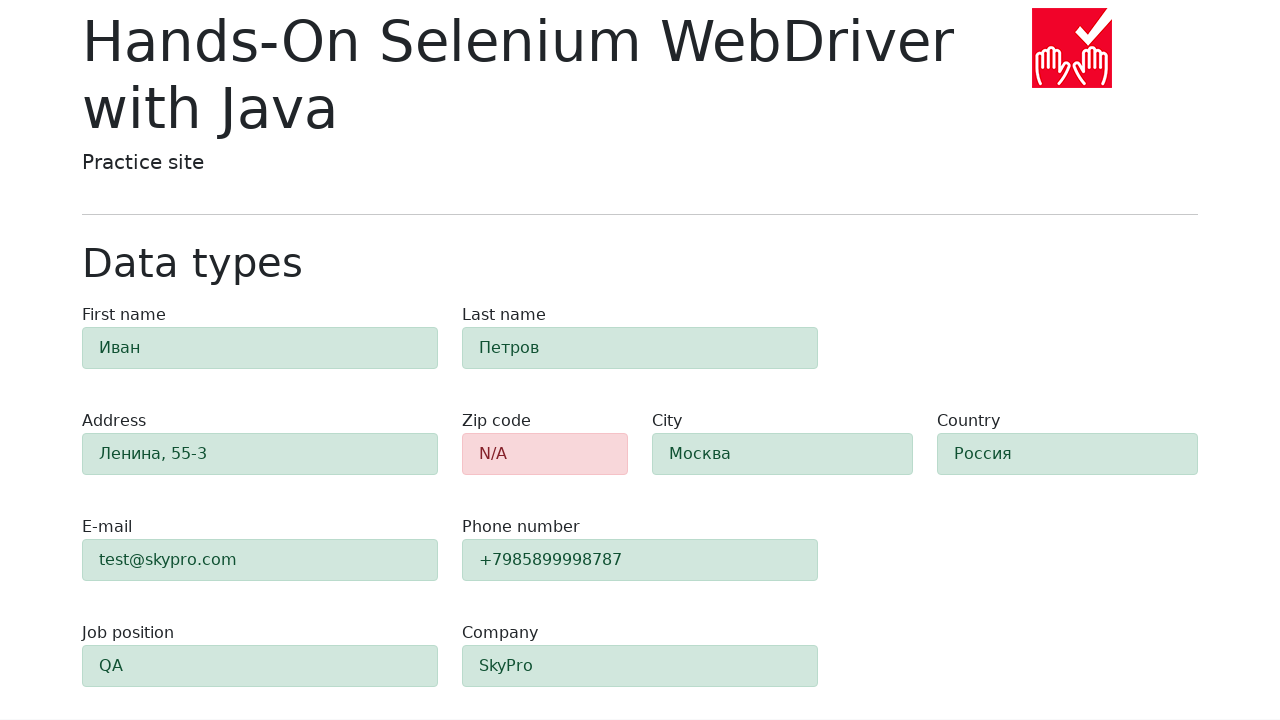

Verified field 'zip-code' has correct validation state: alert py-2 alert-danger
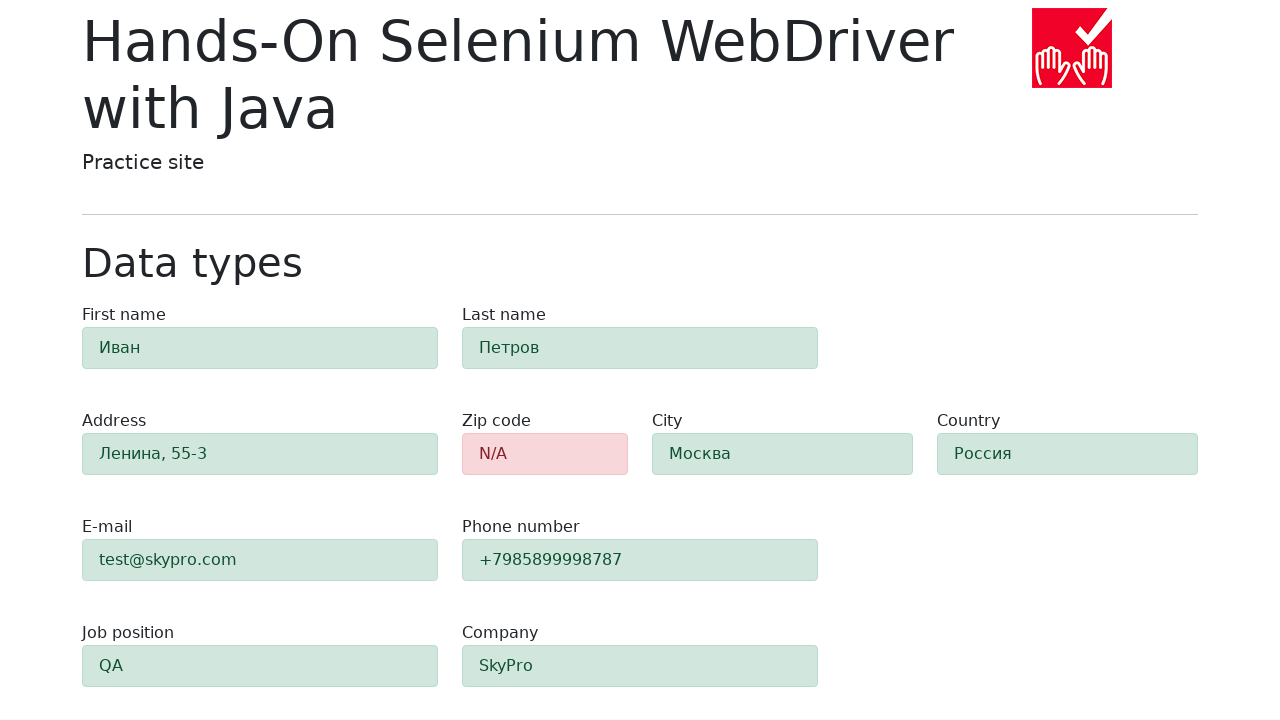

Verified field 'address' has correct validation state: alert py-2 alert-success
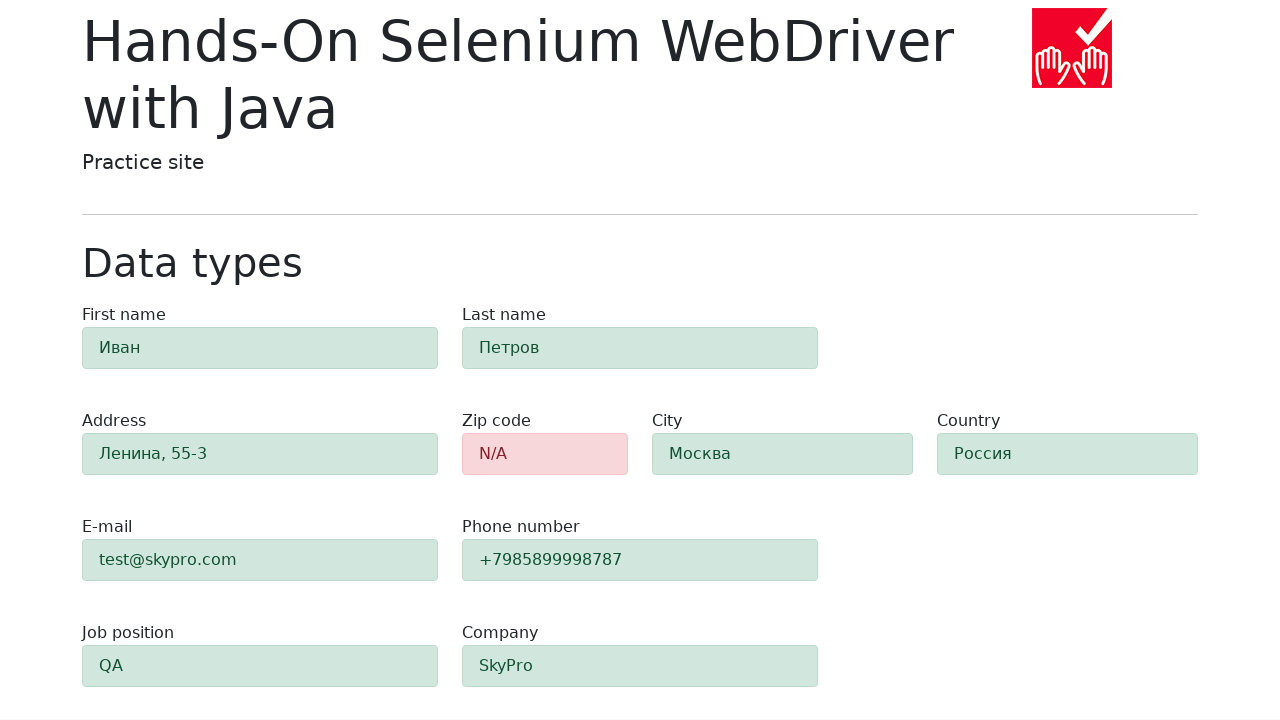

Verified field 'city' has correct validation state: alert py-2 alert-success
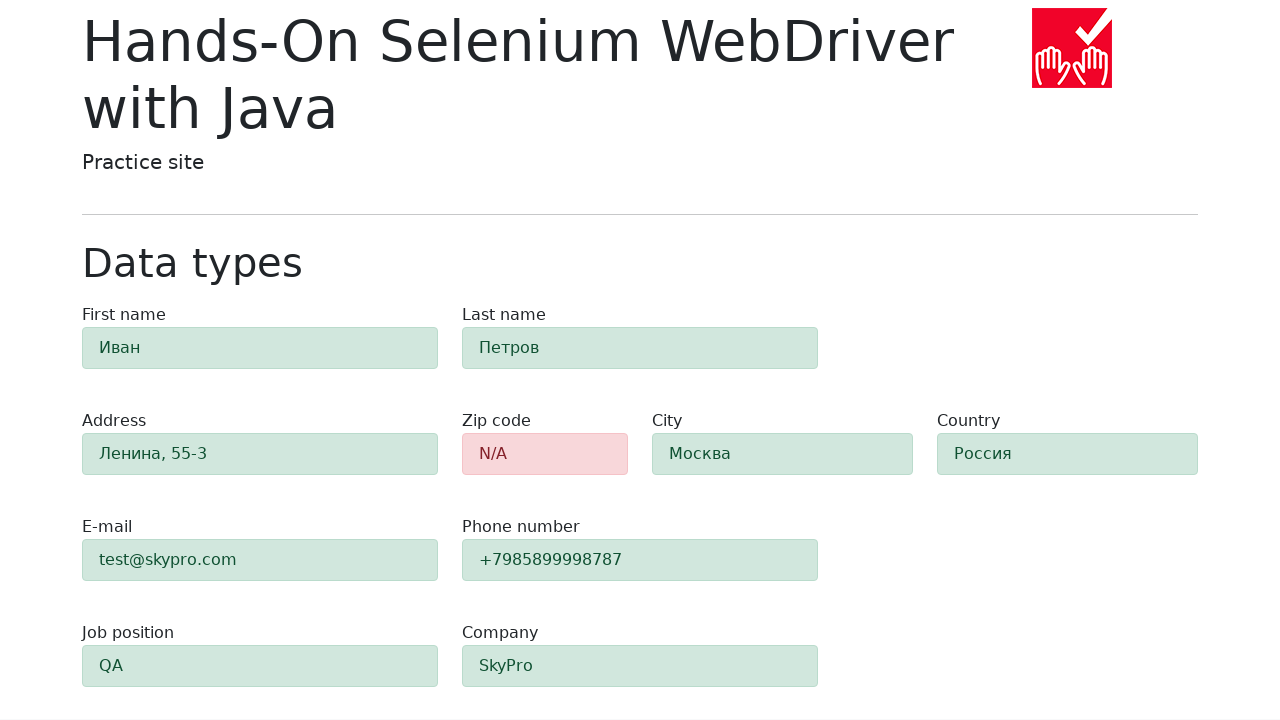

Verified field 'country' has correct validation state: alert py-2 alert-success
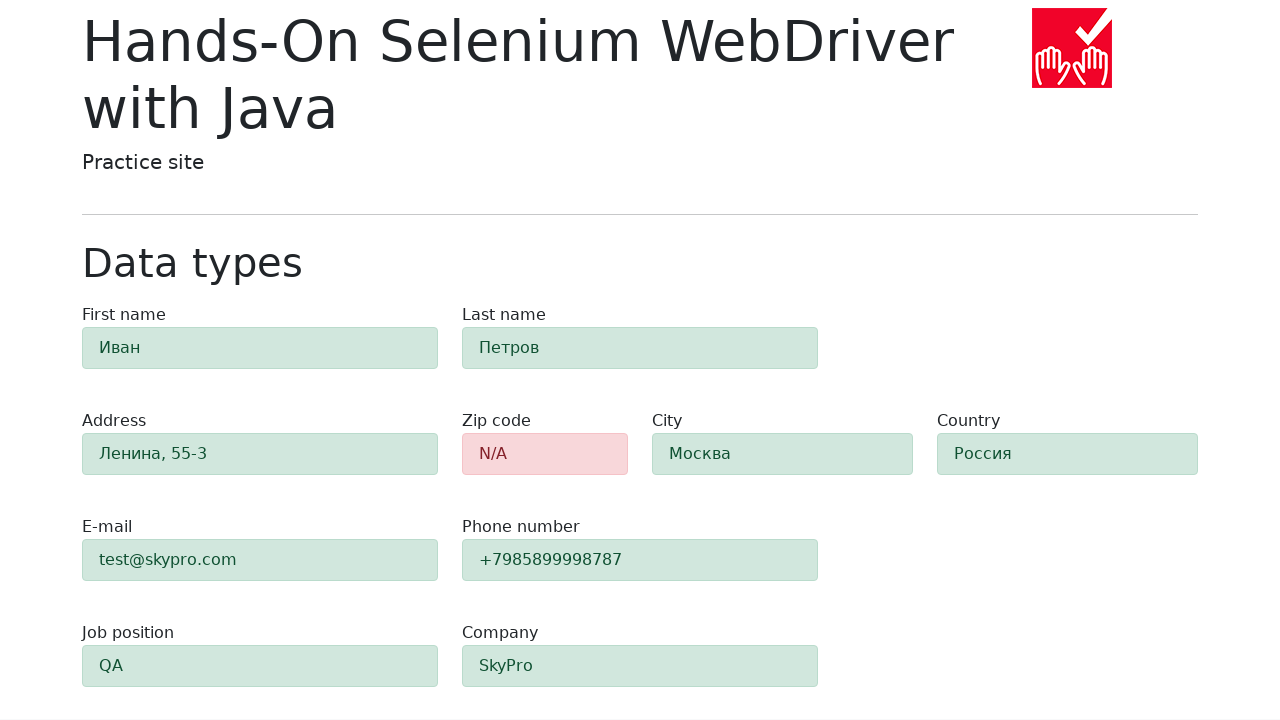

Verified field 'e-mail' has correct validation state: alert py-2 alert-success
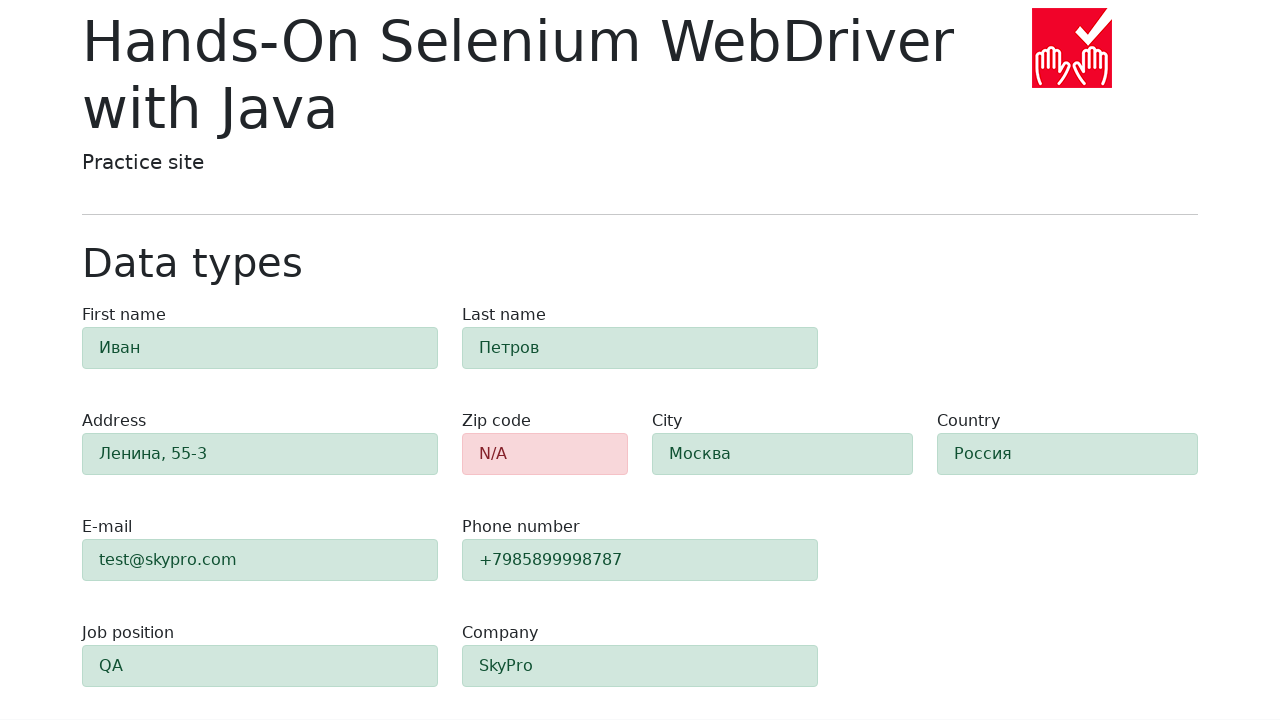

Verified field 'job-position' has correct validation state: alert py-2 alert-success
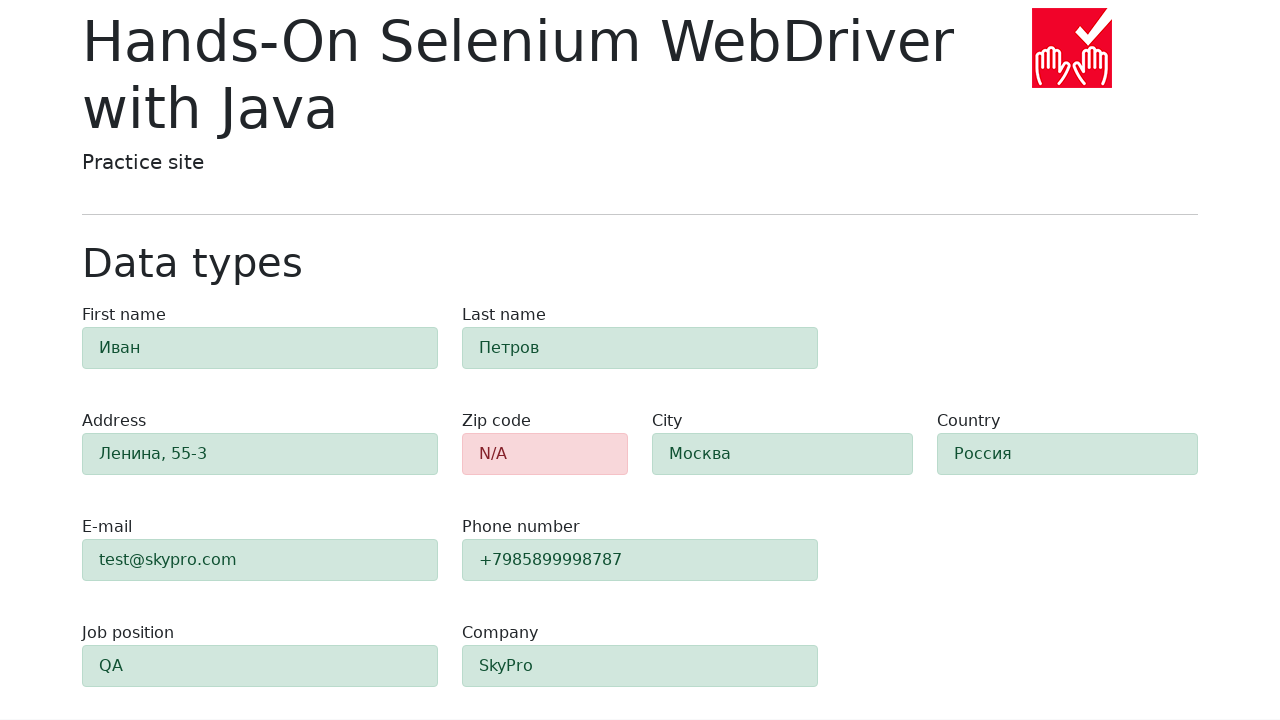

Verified field 'phone' has correct validation state: alert py-2 alert-success
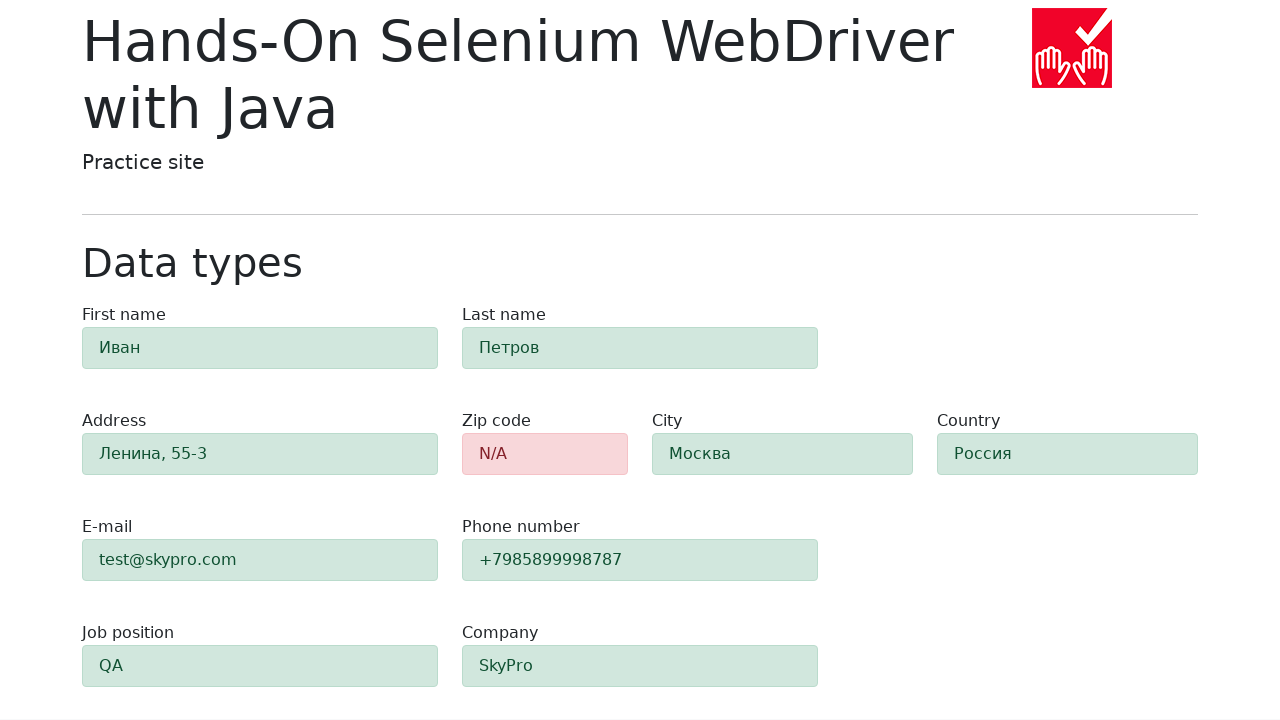

Verified field 'company' has correct validation state: alert py-2 alert-success
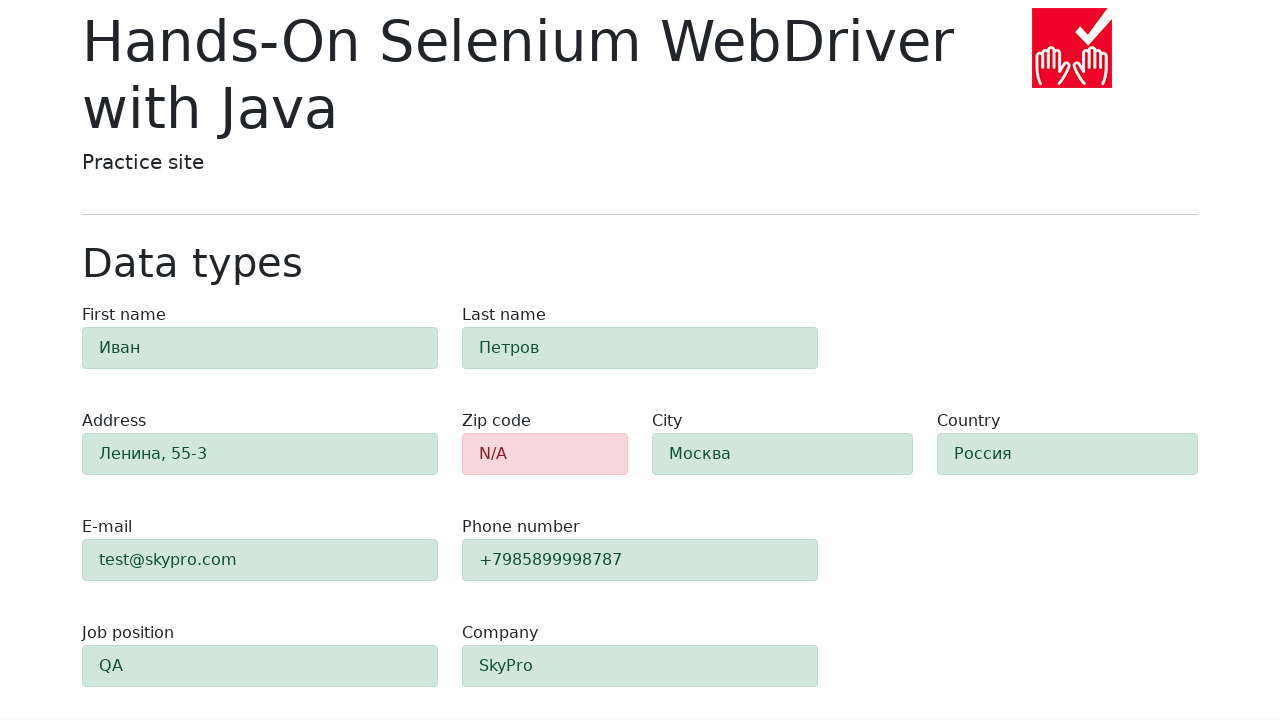

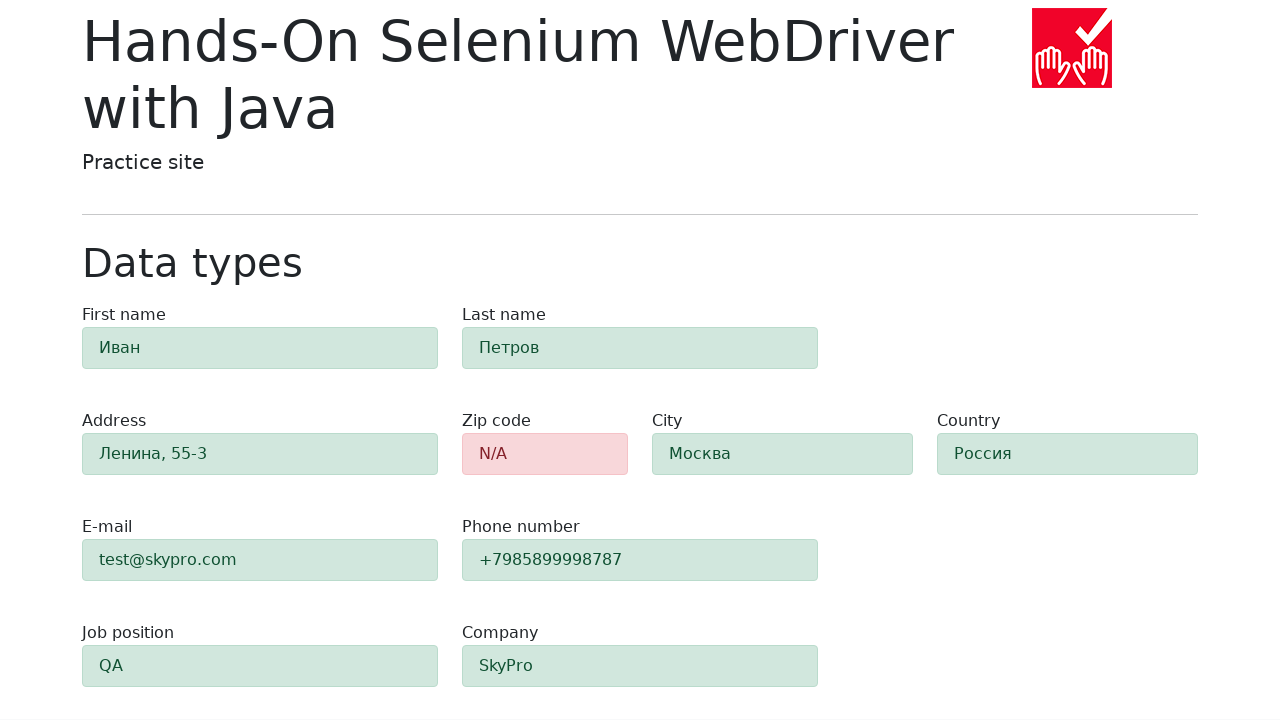